Tests browser window handling by clicking a link that opens a new window, switching to the new window to verify its title, then switching back to the original window.

Starting URL: http://the-internet.herokuapp.com/windows

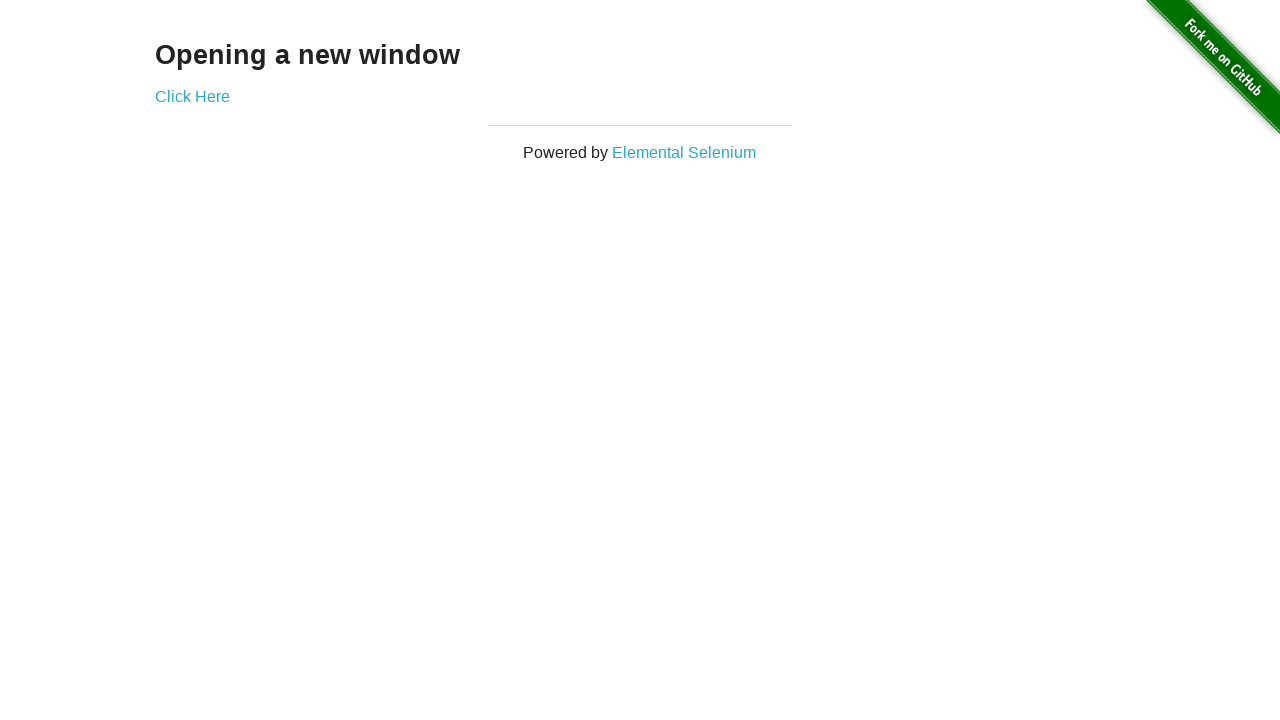

Verified initial page title is 'The Internet'
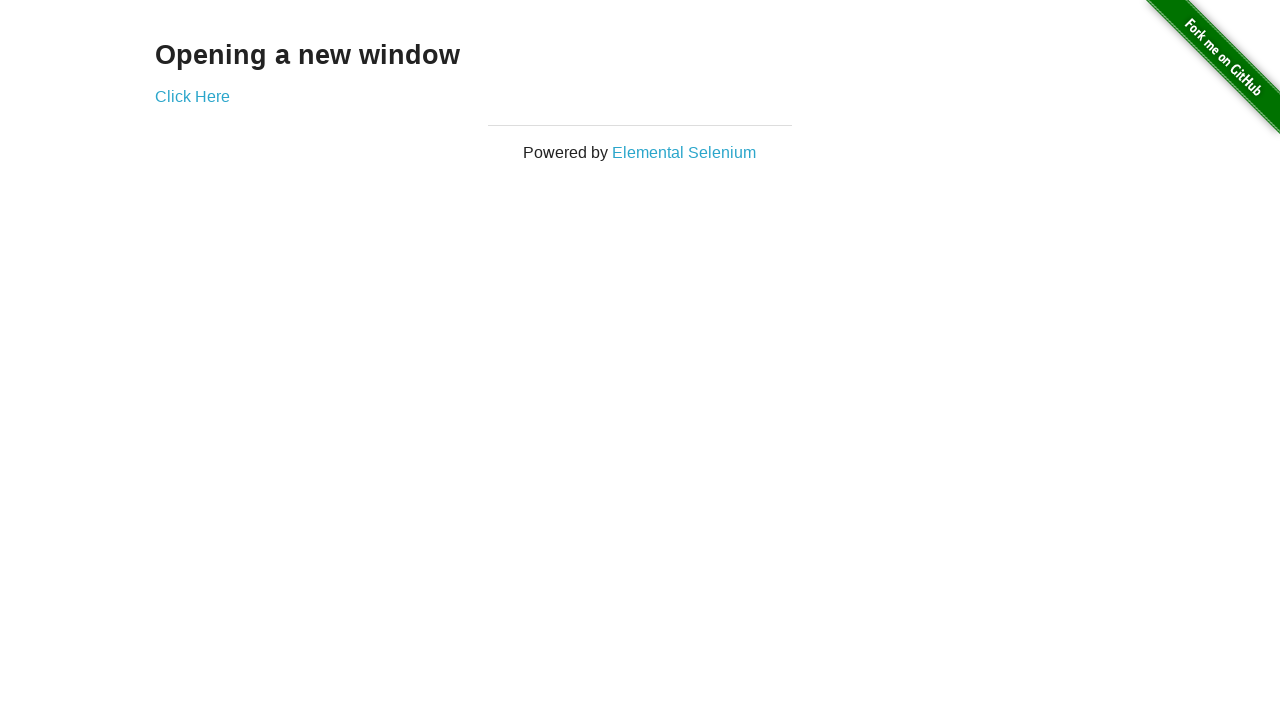

Stored reference to original page
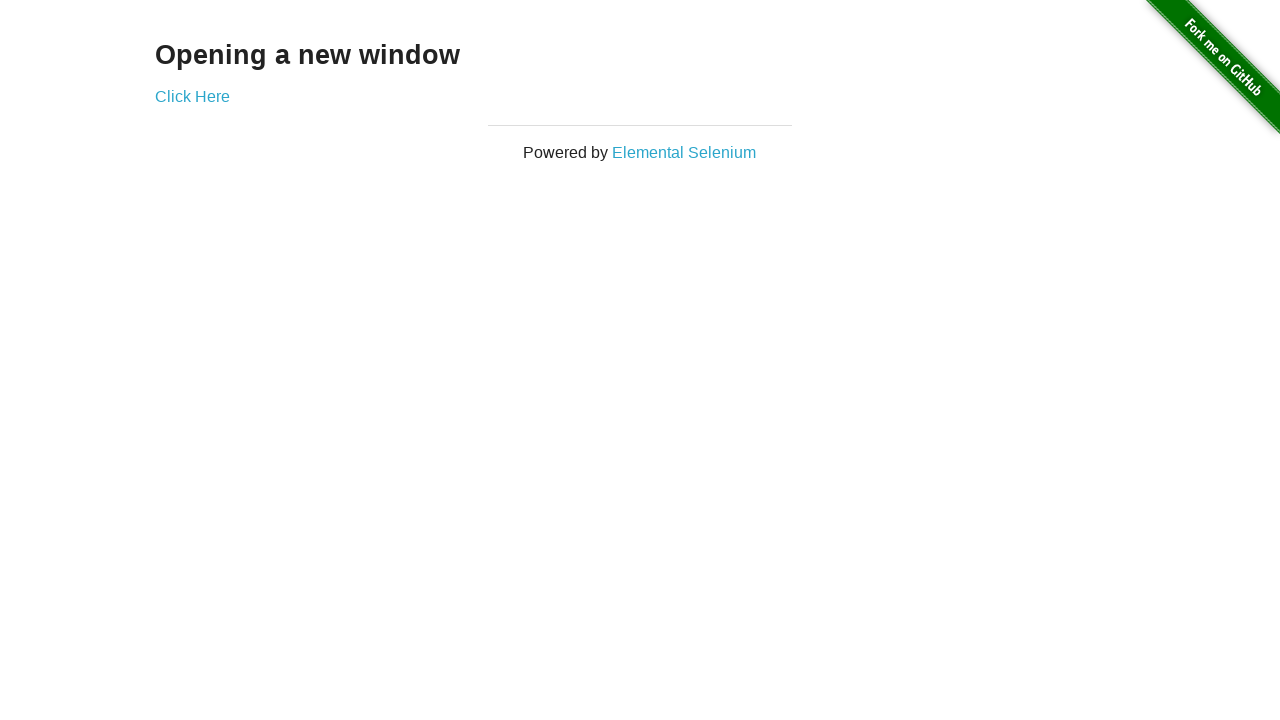

Clicked 'Click Here' link to open new window at (192, 96) on xpath=//a[text()='Click Here']
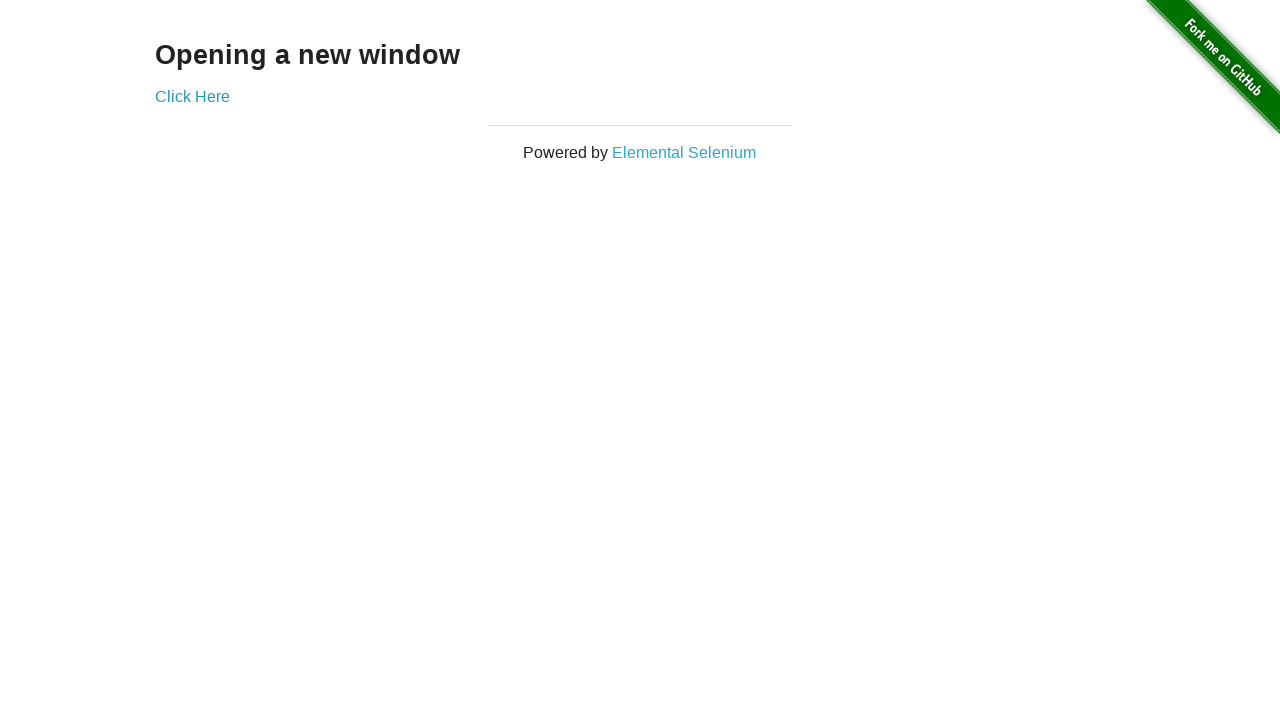

Captured new window/page reference
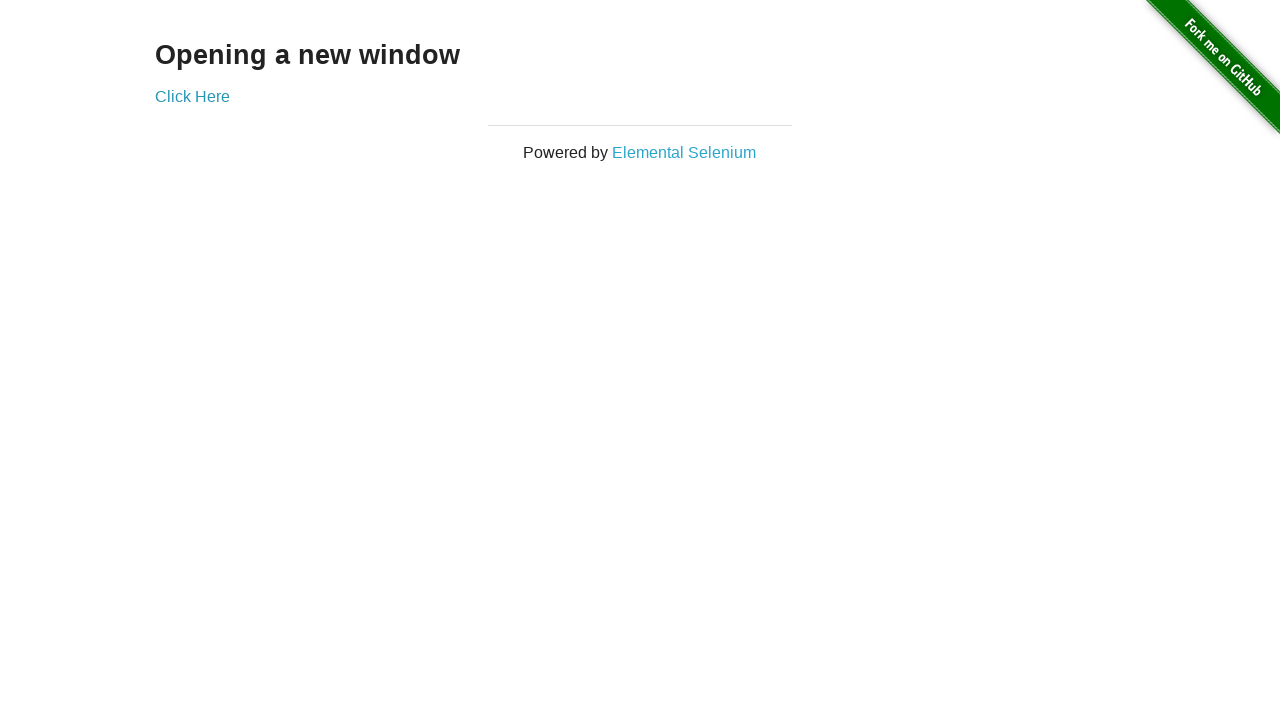

New page loaded successfully
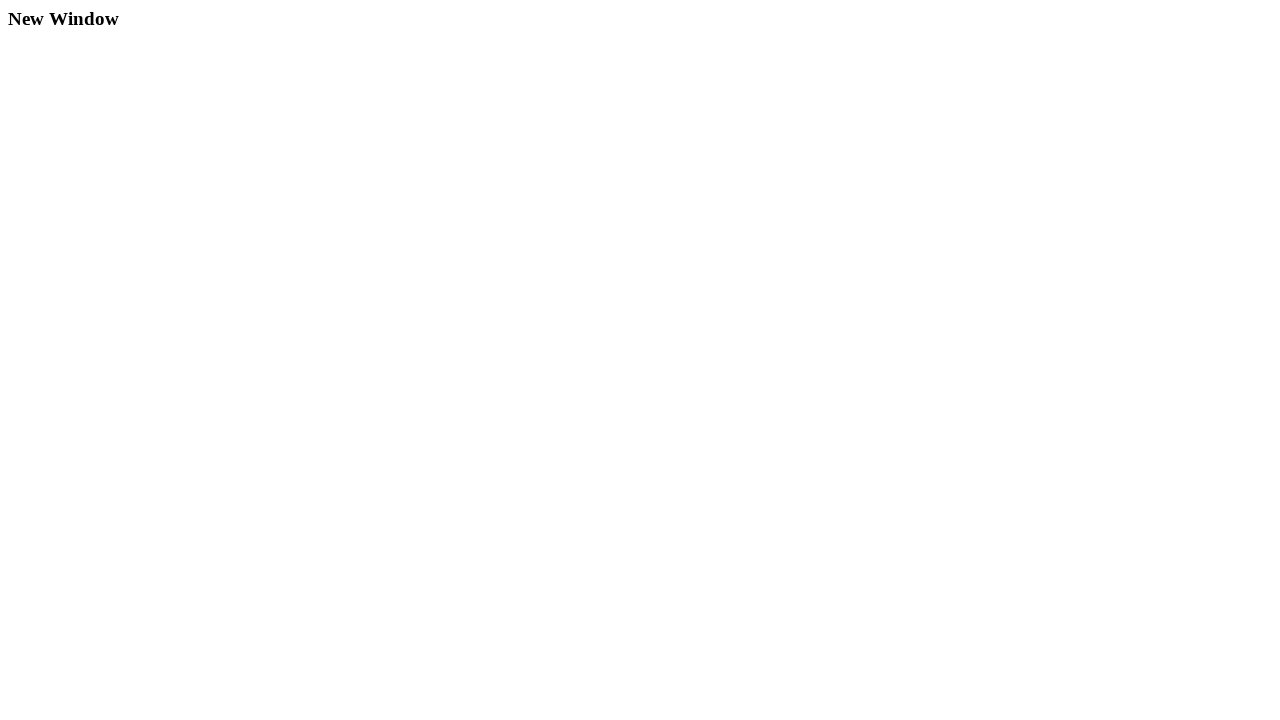

Verified new window title is 'New Window'
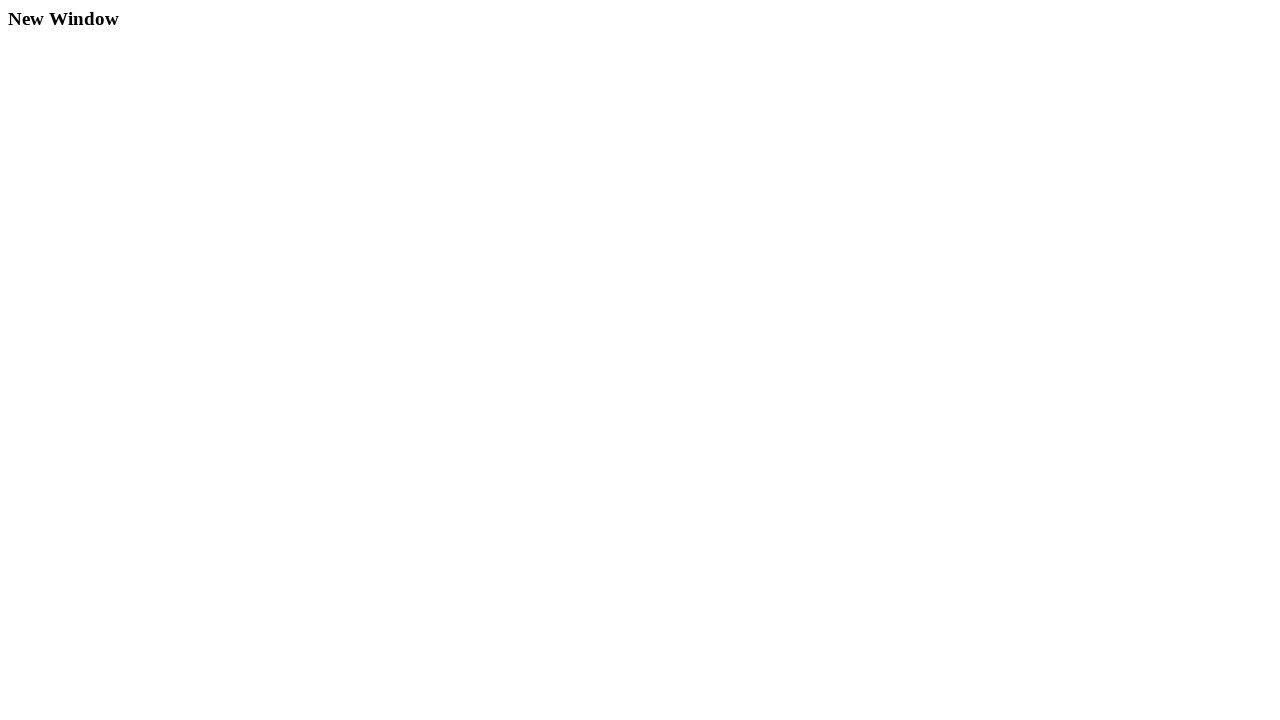

Switched focus back to original window
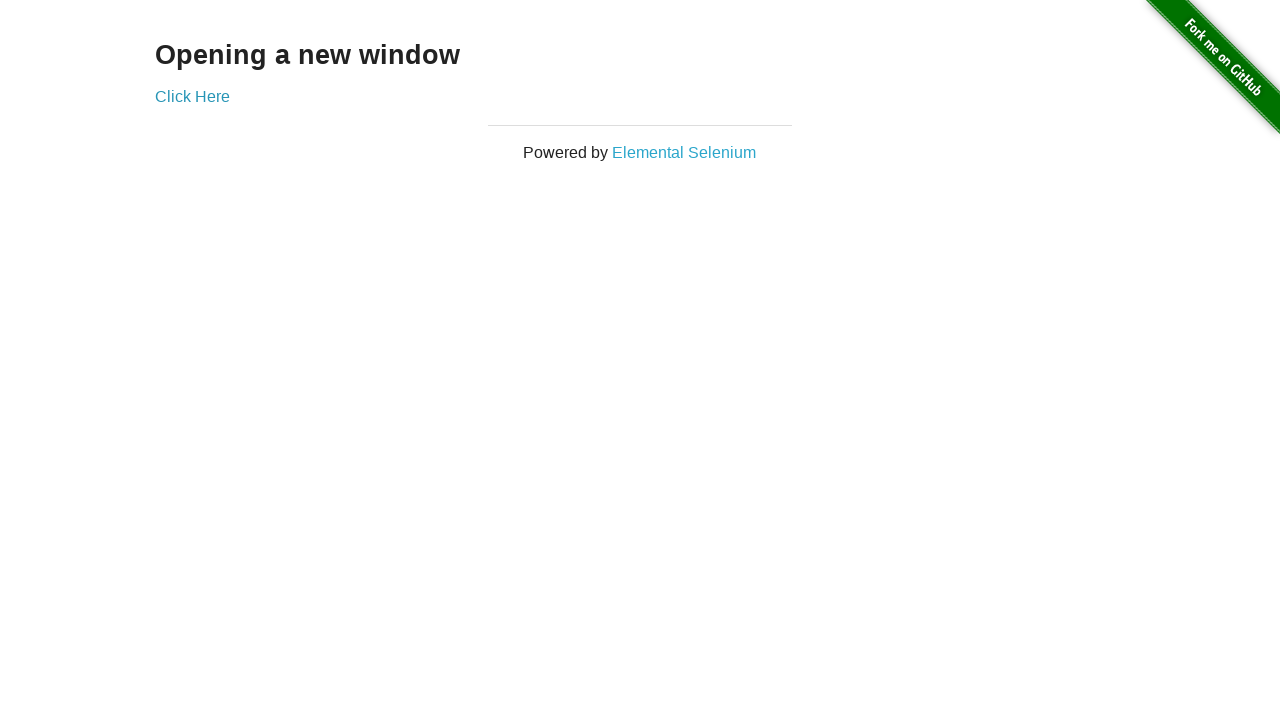

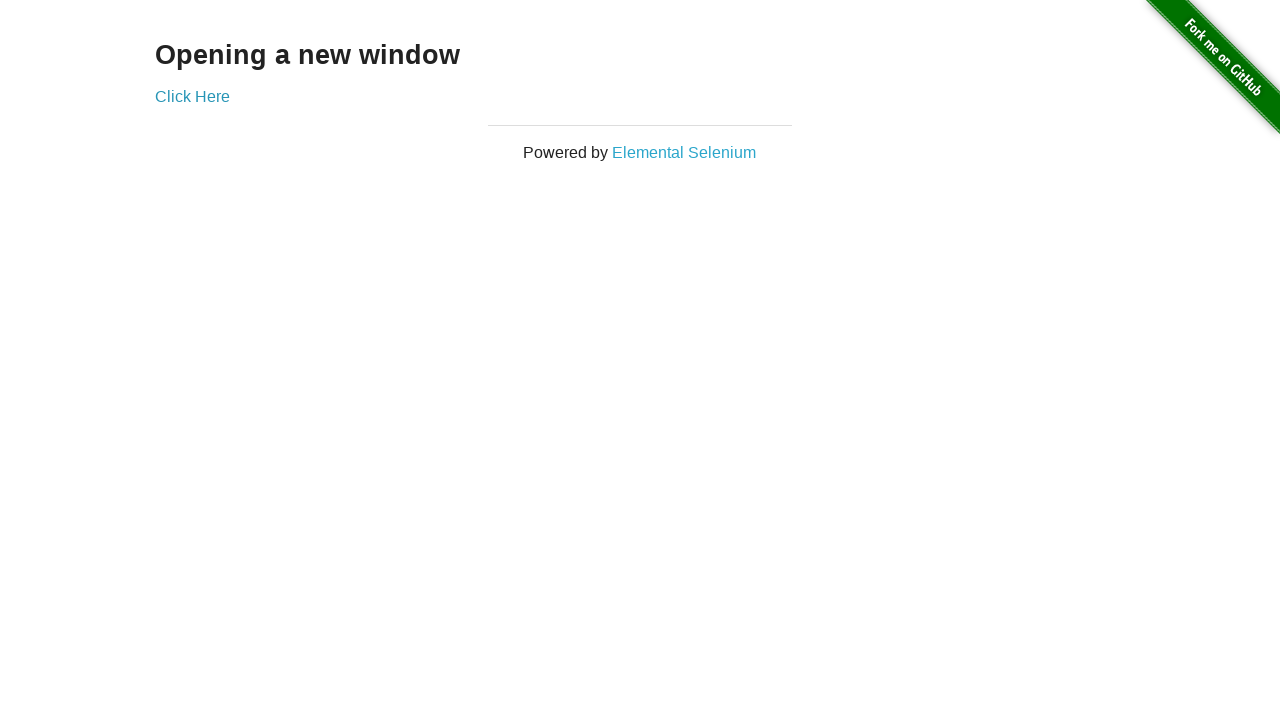